Navigates to W3Schools HTML tables tutorial page and verifies that the customers table is displayed with its rows and columns.

Starting URL: https://www.w3schools.com/html/html_tables.asp

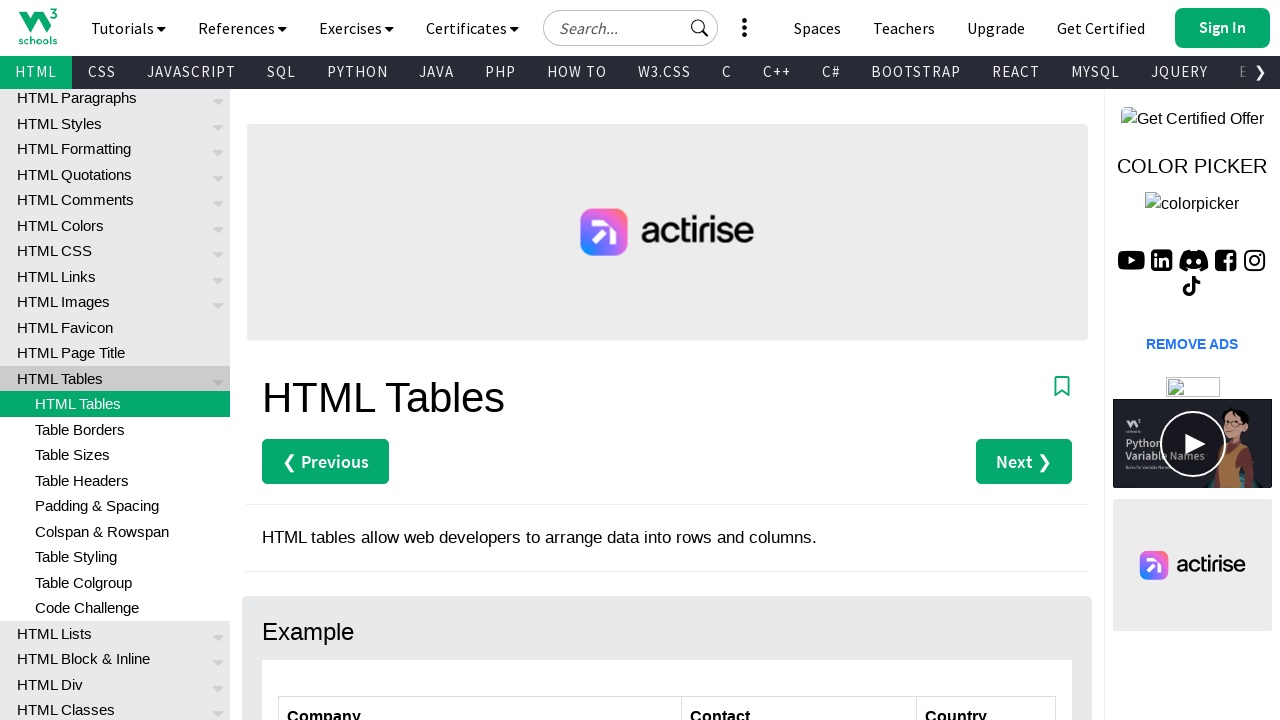

Navigated to W3Schools HTML tables tutorial page
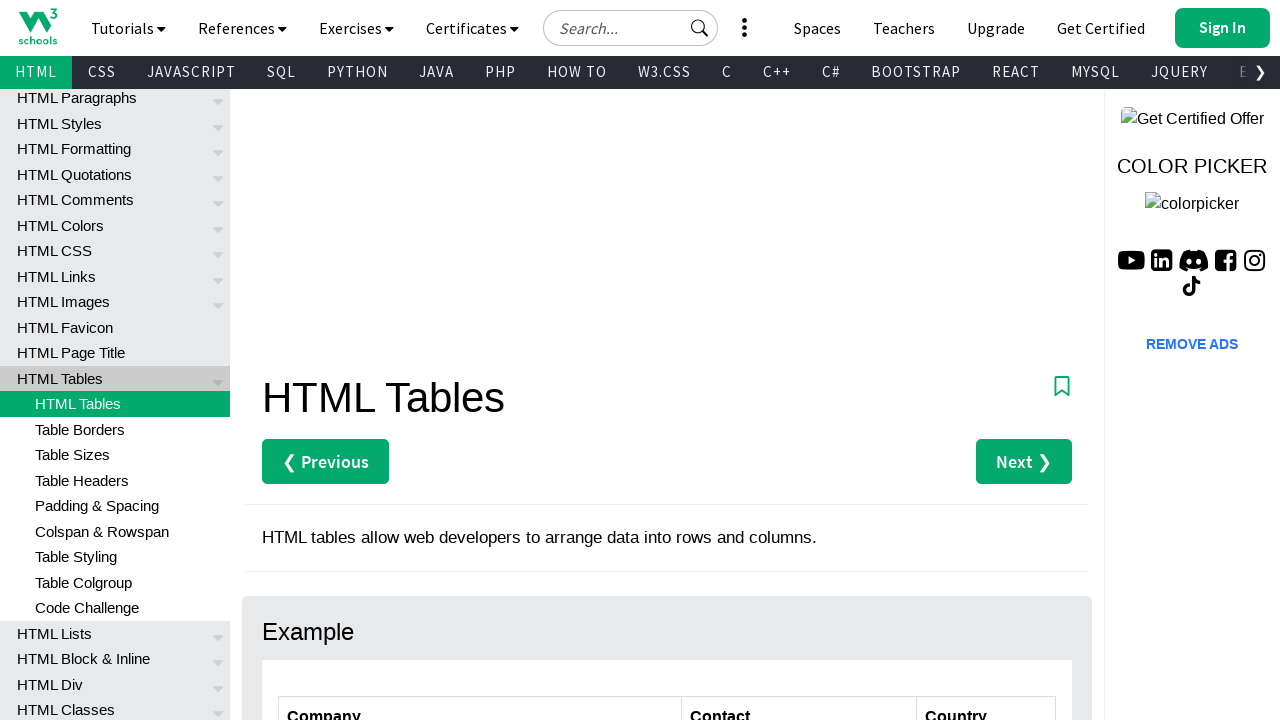

Customers table is now visible
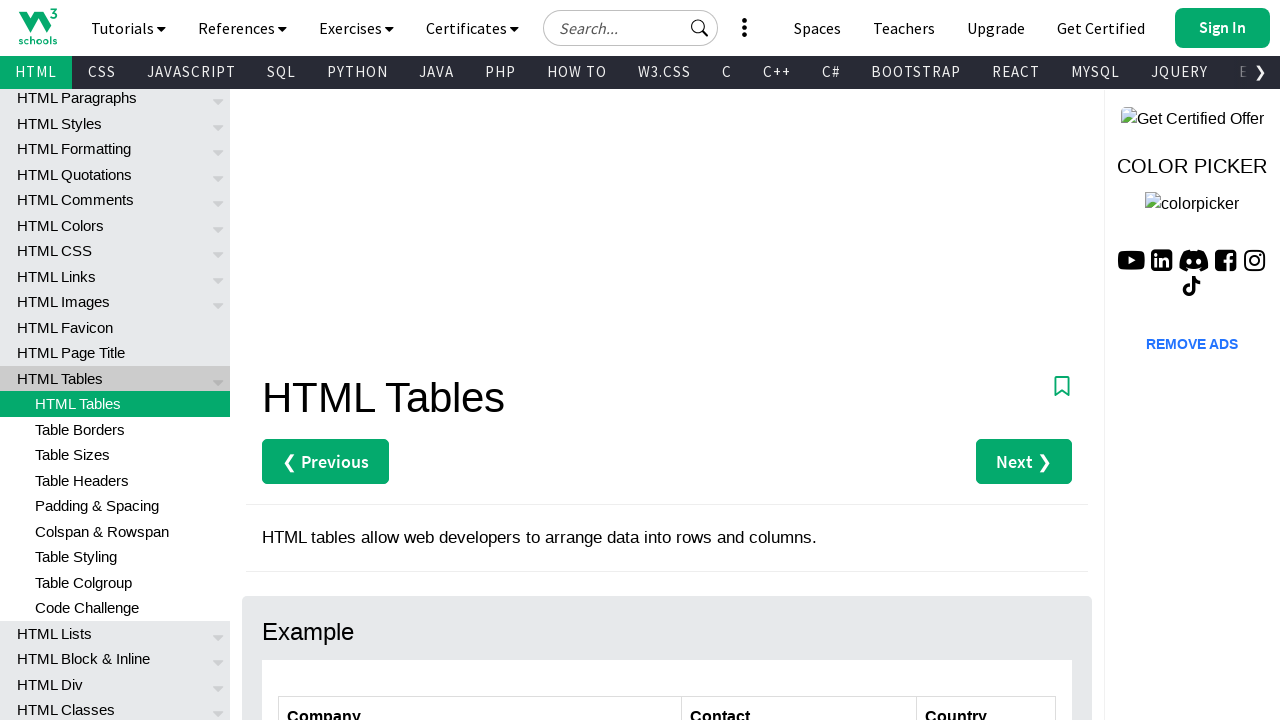

First table row is visible and verified
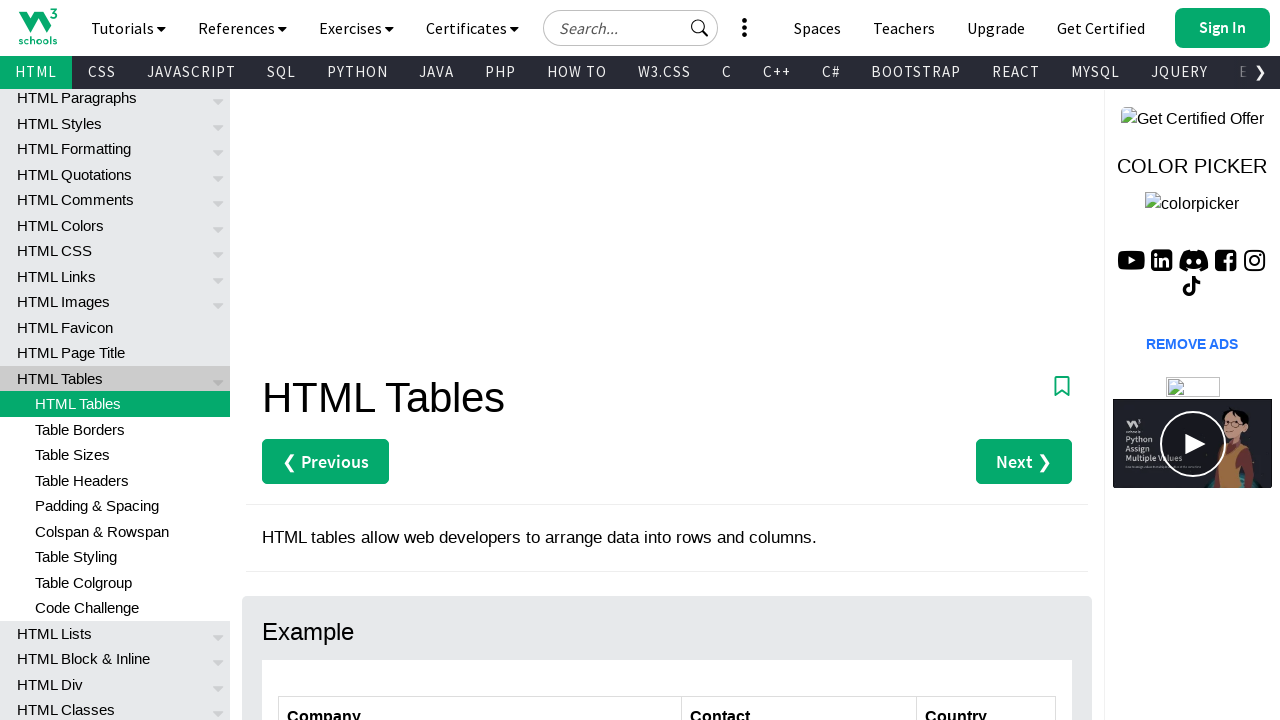

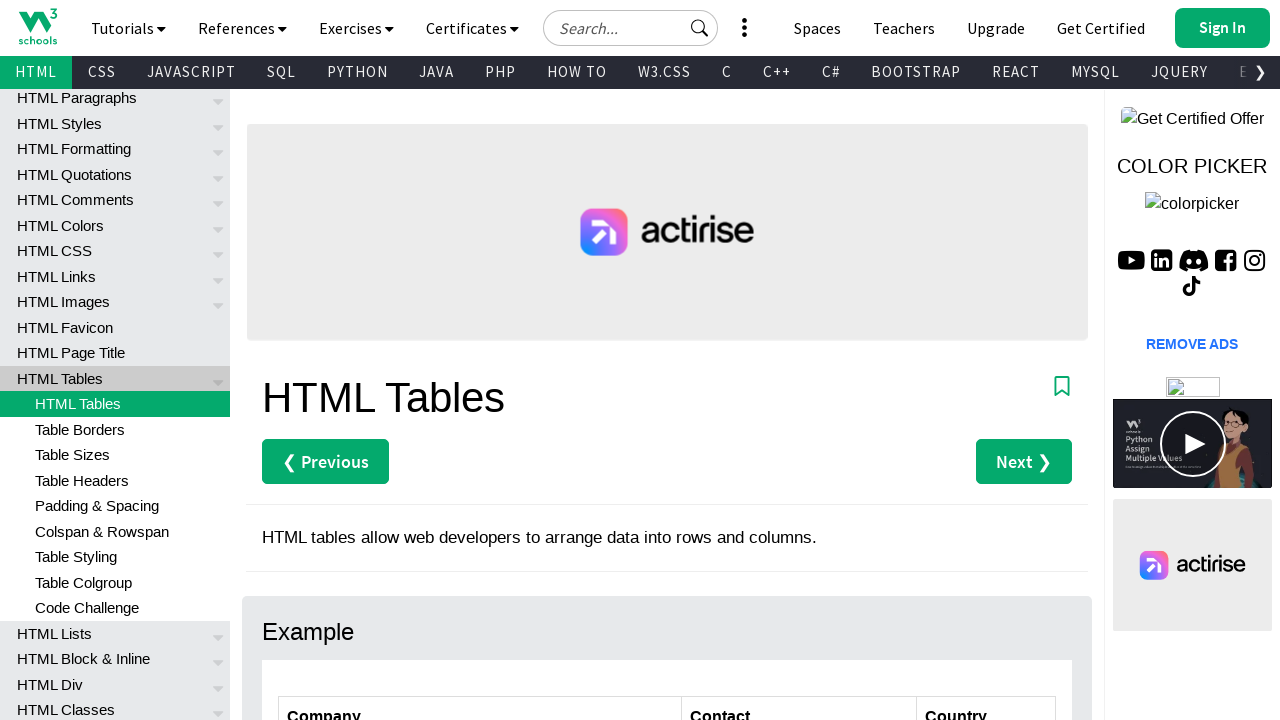